Tests e-commerce shopping cart functionality by adding specific items (Cucumber, Brocolli, Beetroot) to cart, proceeding to checkout, applying a promo code, and placing an order.

Starting URL: https://rahulshettyacademy.com/seleniumPractise/#/

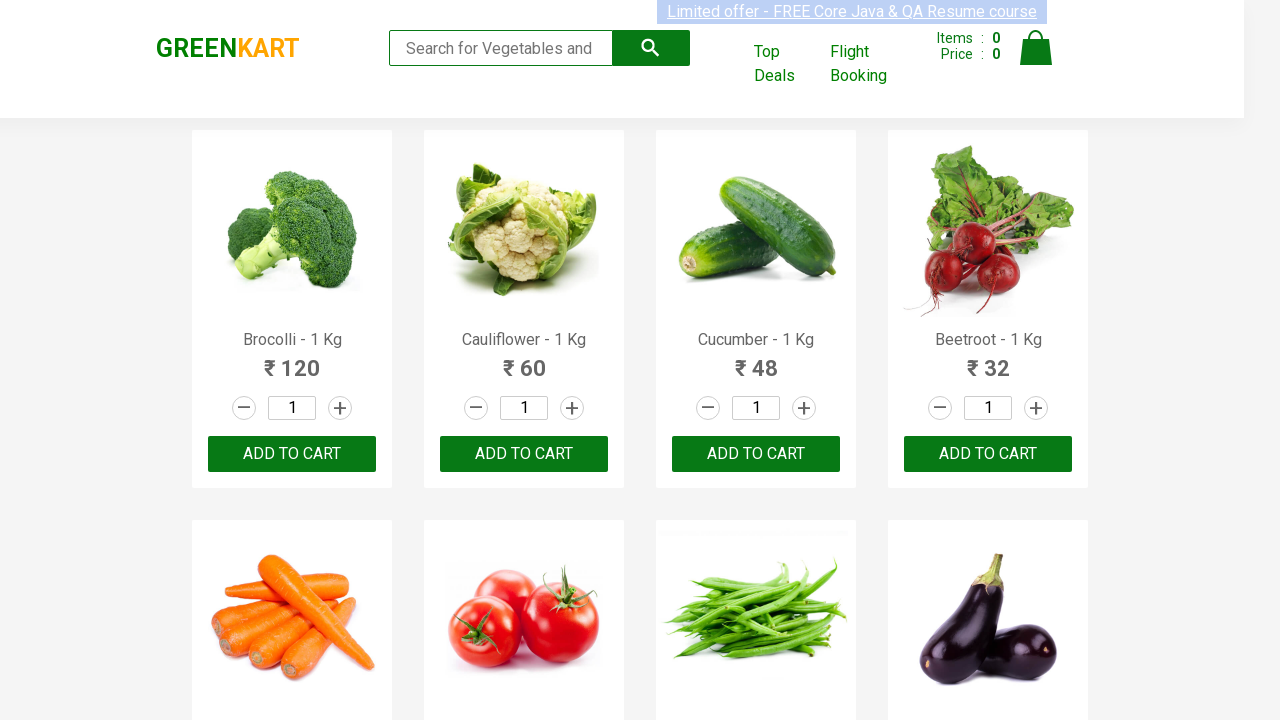

Waited for product list to load
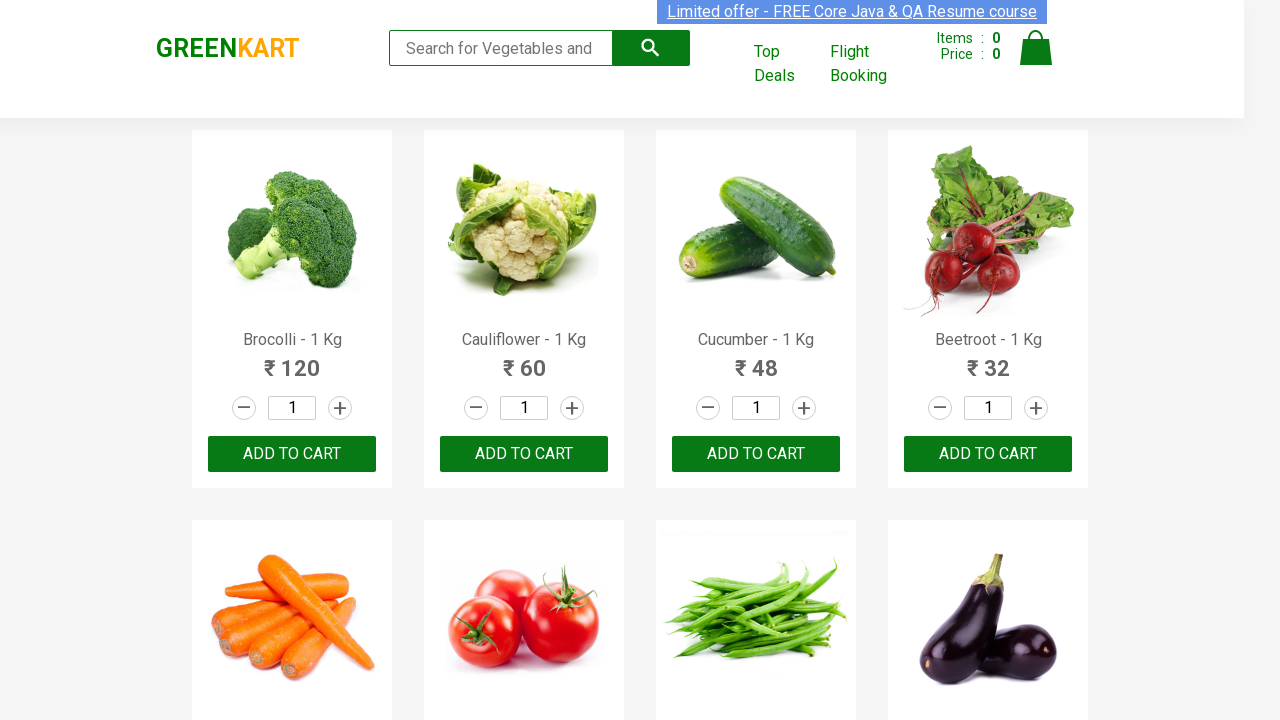

Retrieved all product elements from page
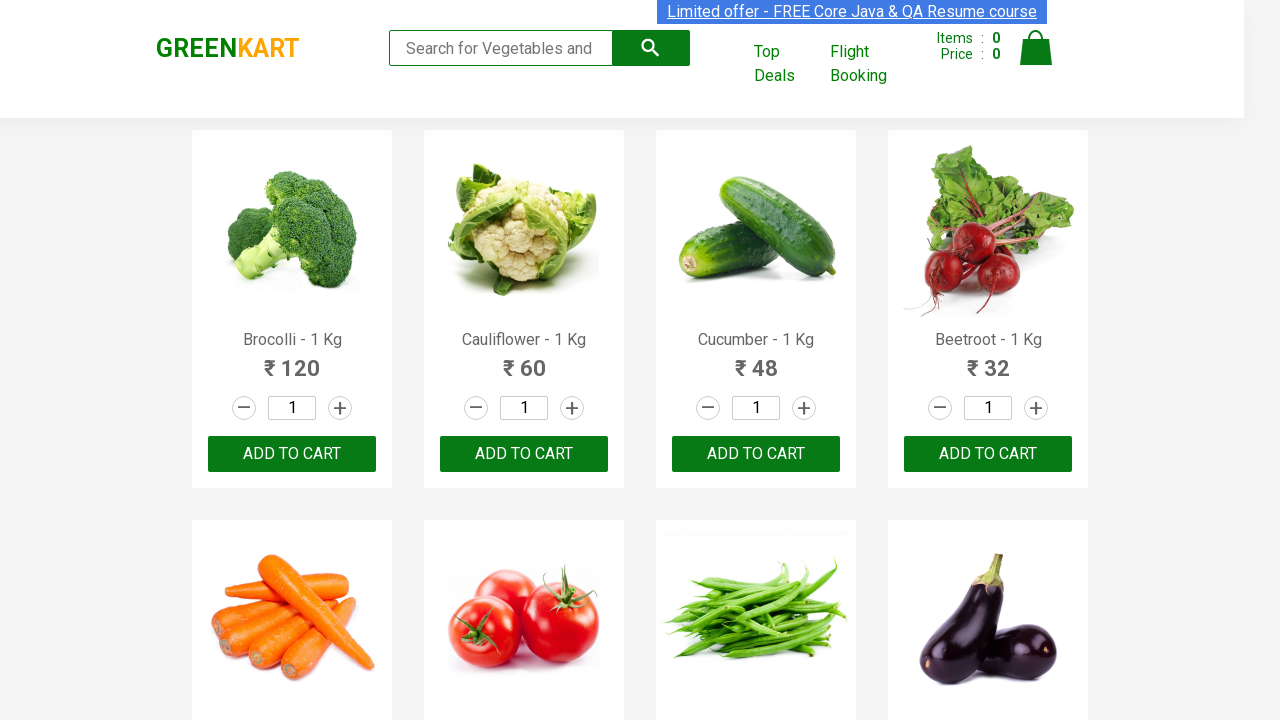

Added Brocolli to cart at (292, 454) on xpath=//div[@class='product-action'] >> nth=0
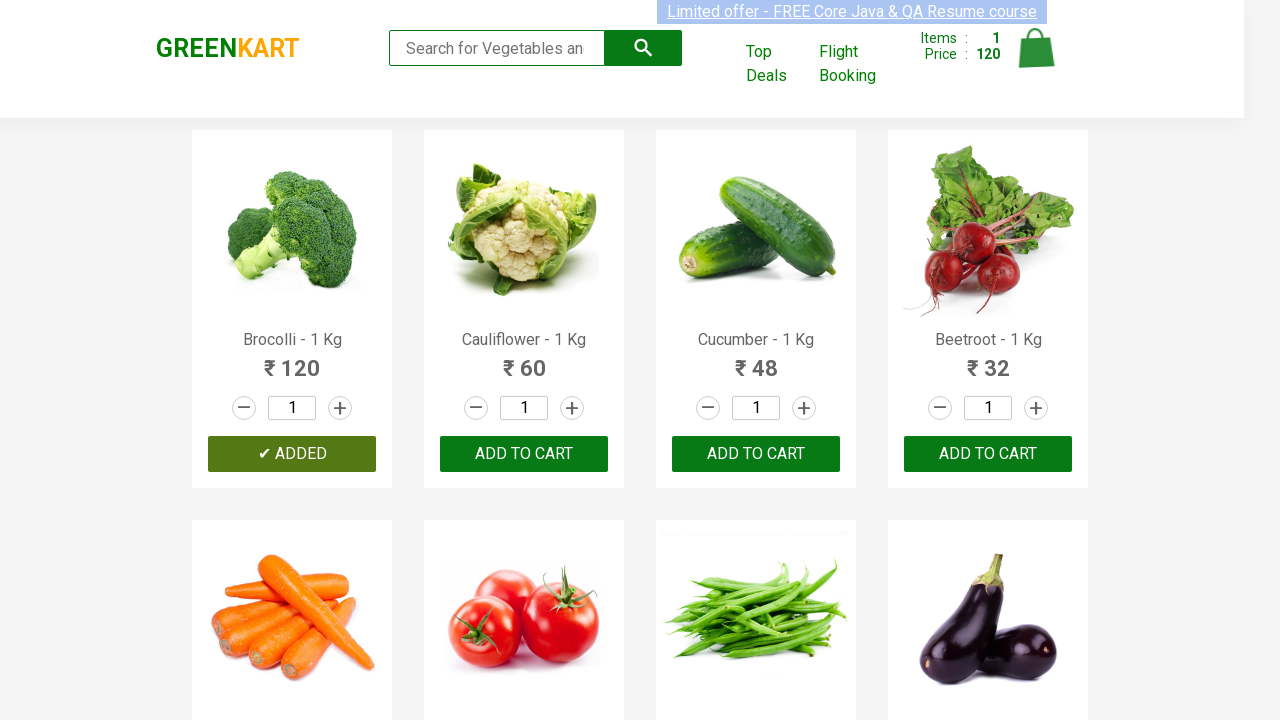

Added Cucumber to cart at (756, 454) on xpath=//div[@class='product-action'] >> nth=2
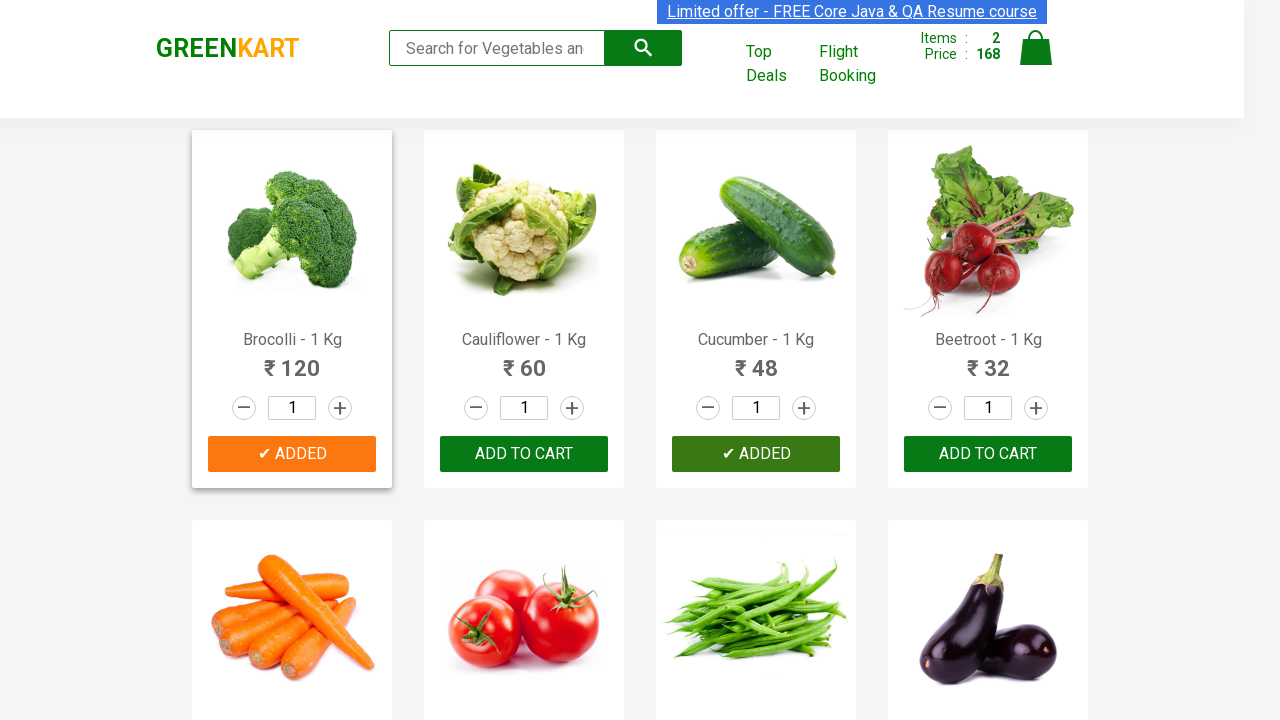

Added Beetroot to cart at (988, 454) on xpath=//div[@class='product-action'] >> nth=3
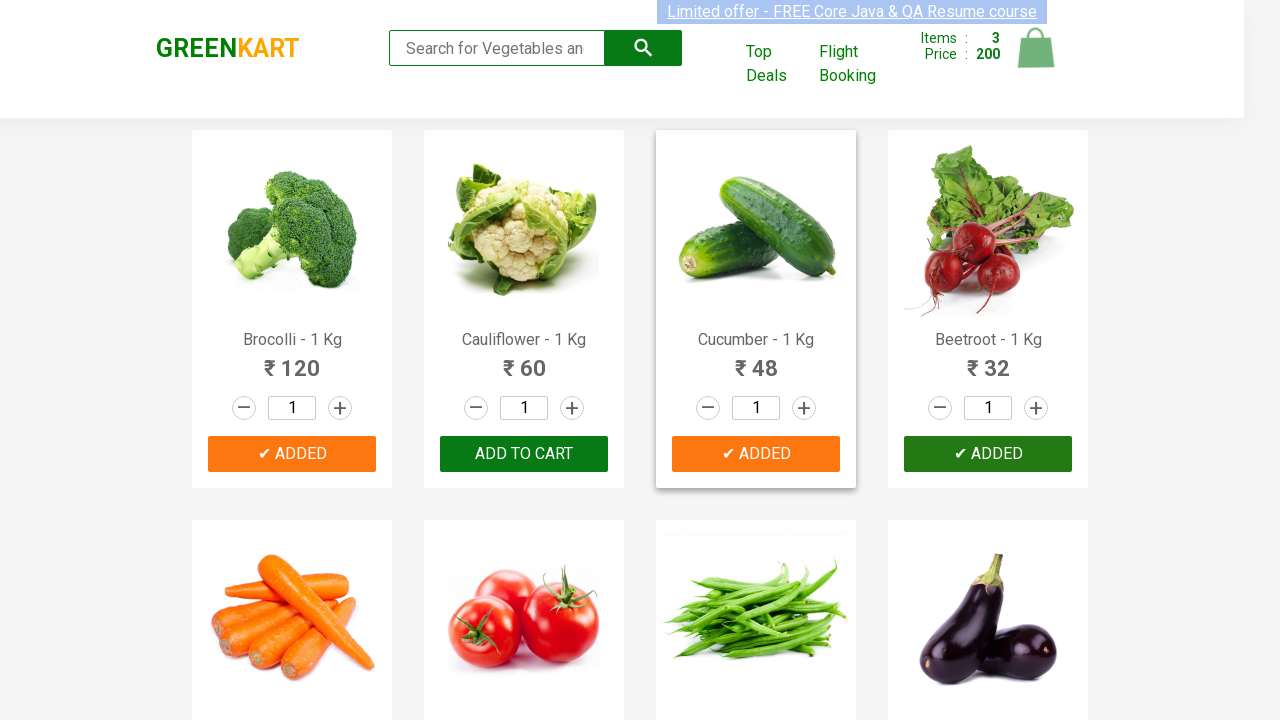

Clicked cart icon to open shopping cart at (1036, 48) on img[alt='Cart']
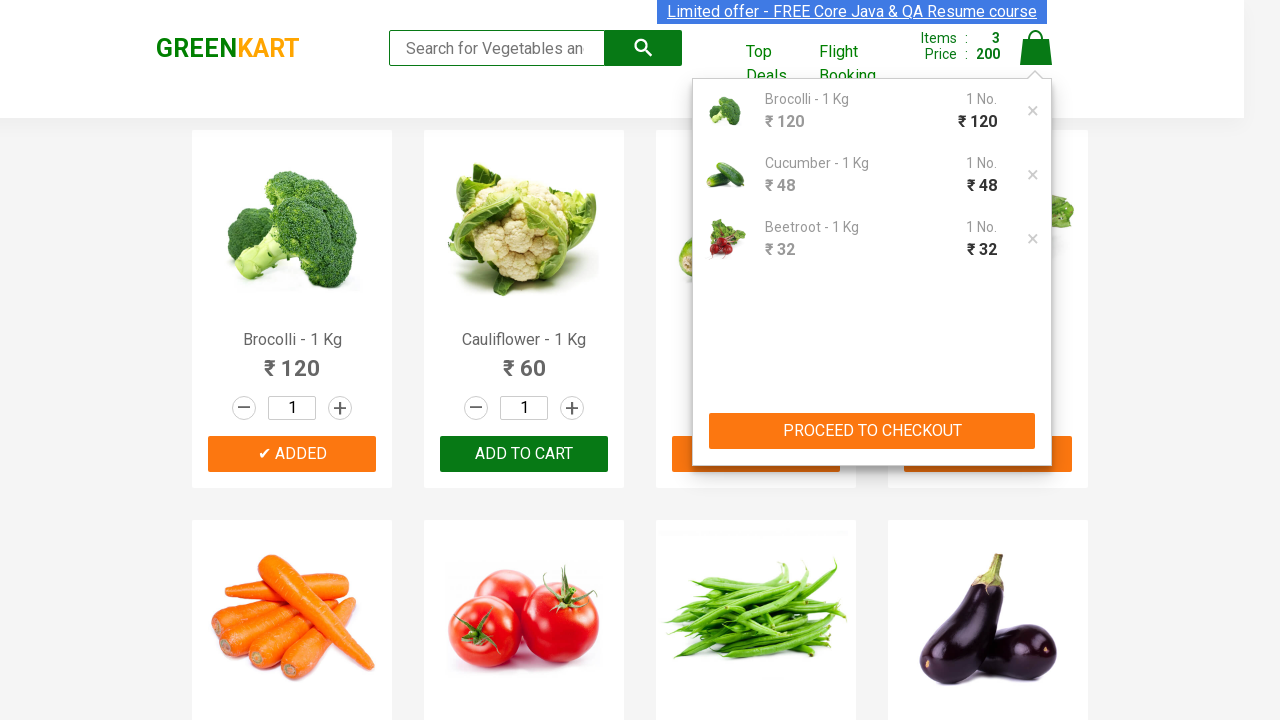

Clicked PROCEED TO CHECKOUT button at (872, 431) on xpath=//button[text()='PROCEED TO CHECKOUT']
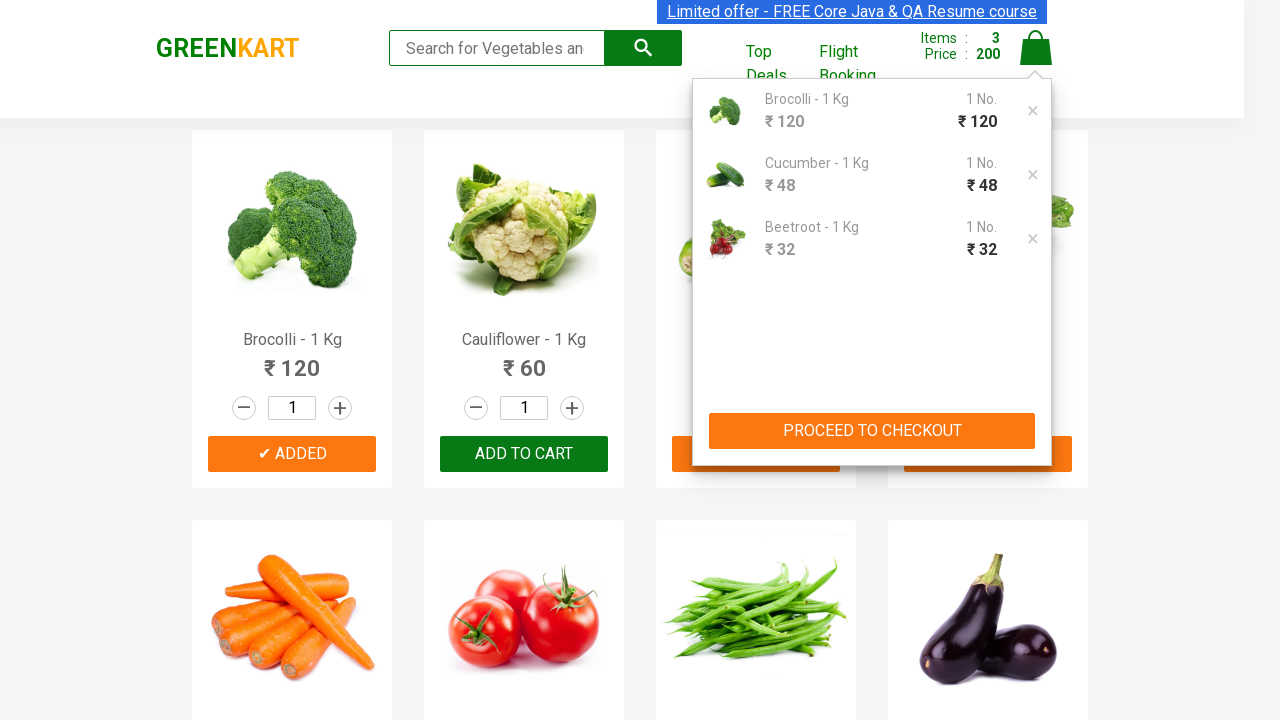

Entered promo code 'rahulshettyacademy' on input.promoCode
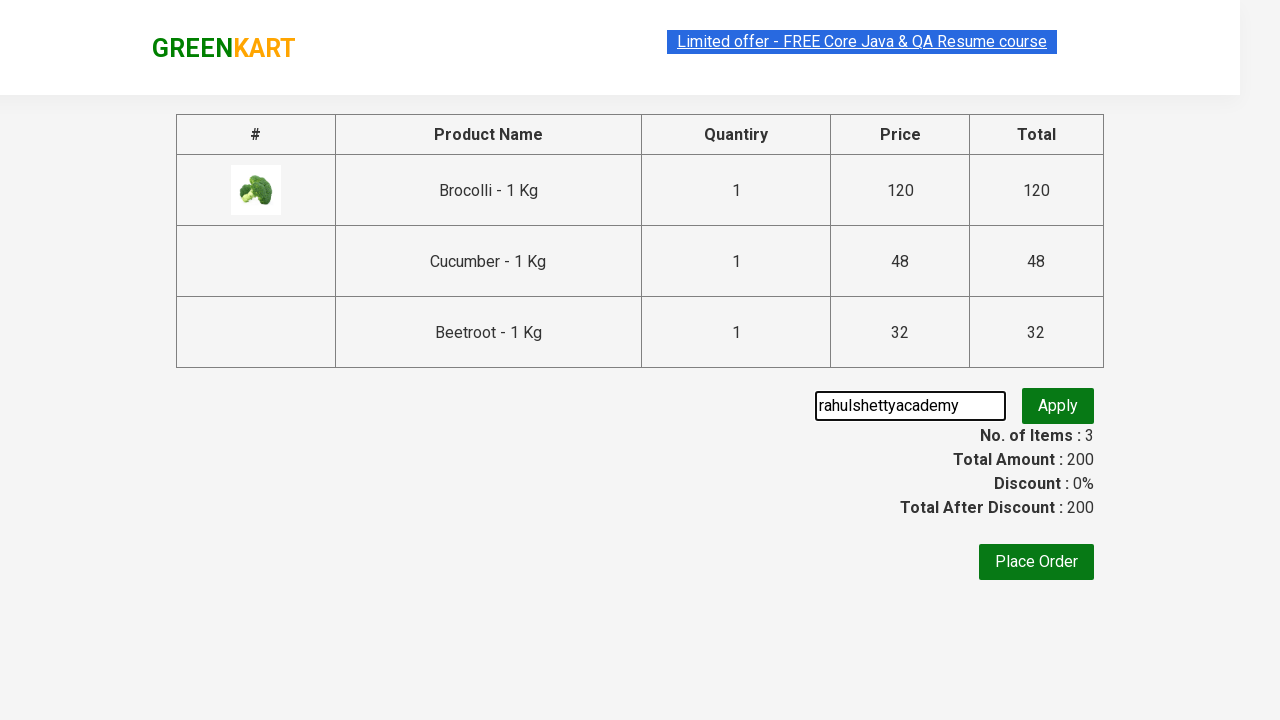

Clicked Apply button to apply promo code at (1058, 406) on xpath=//button[text()='Apply']
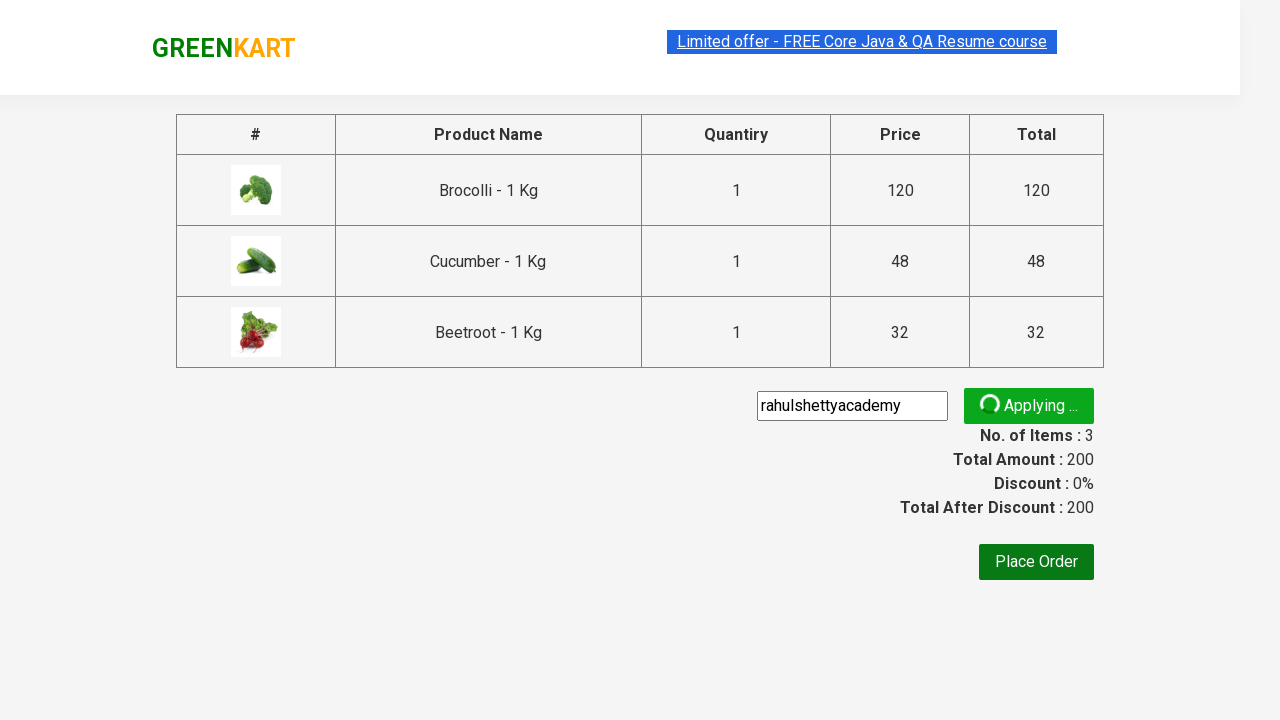

Promo code status message appeared
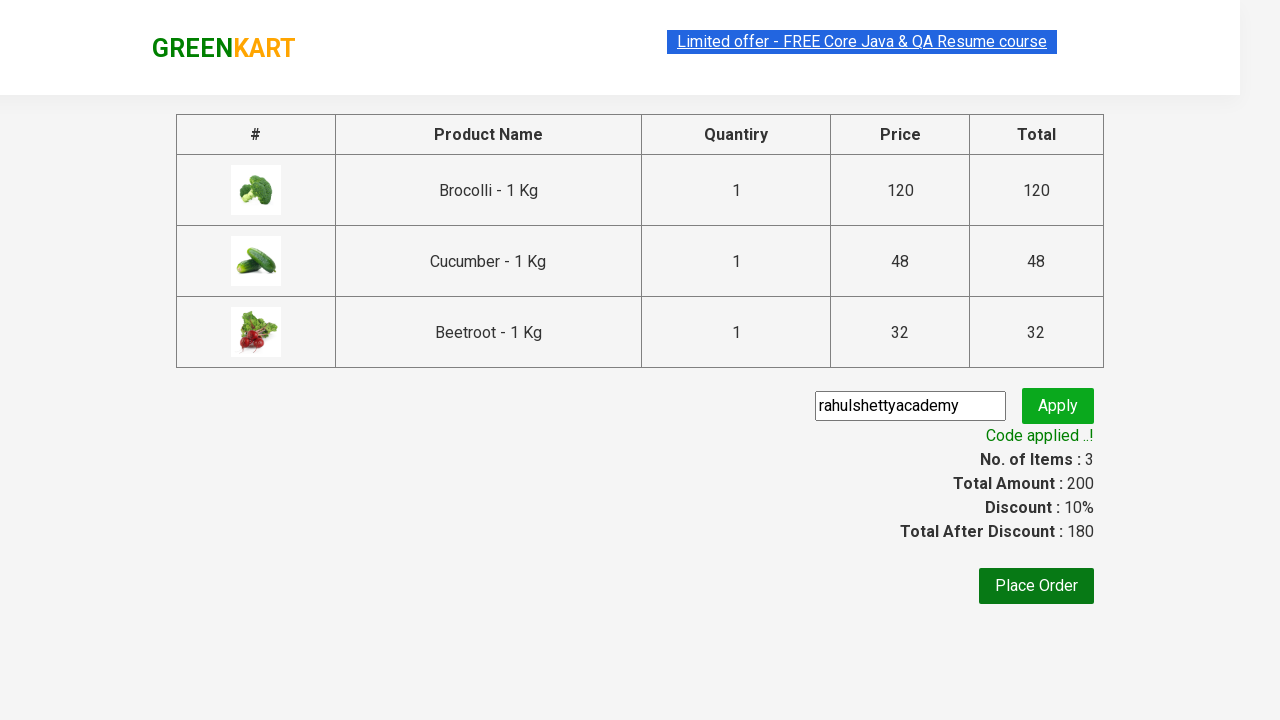

Clicked Place Order button to complete purchase at (1036, 586) on xpath=//button[text()='Place Order']
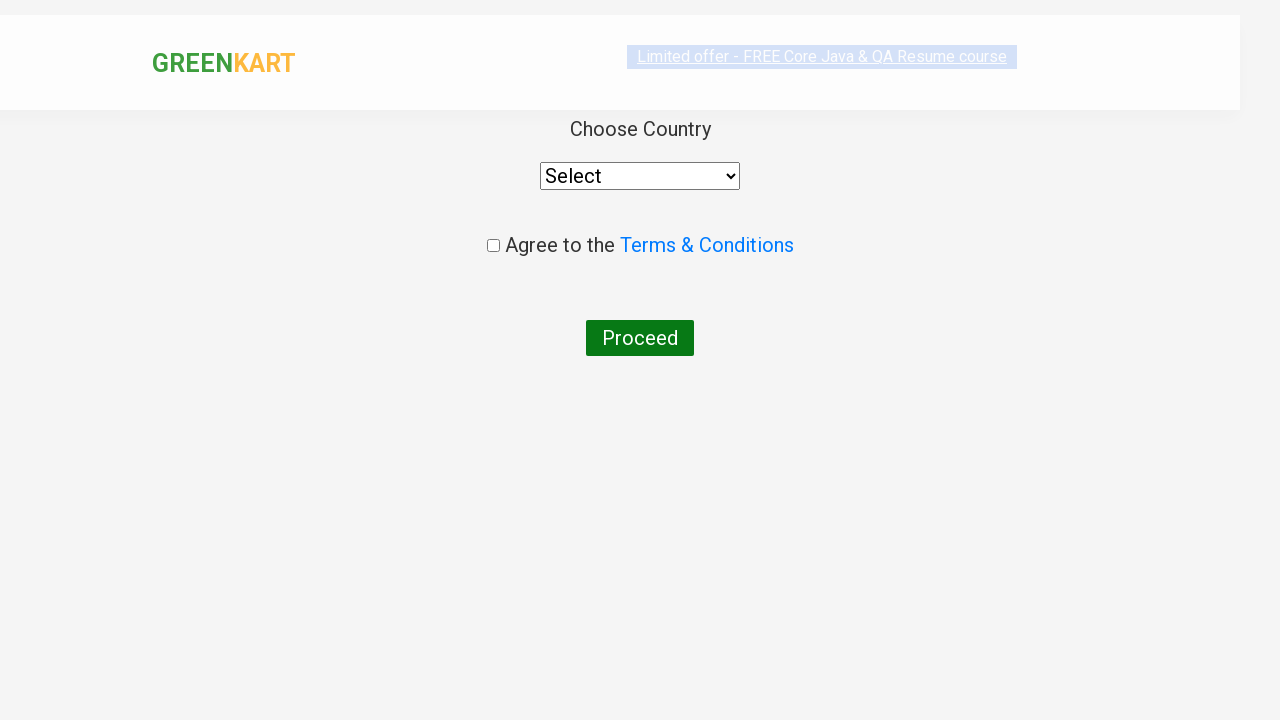

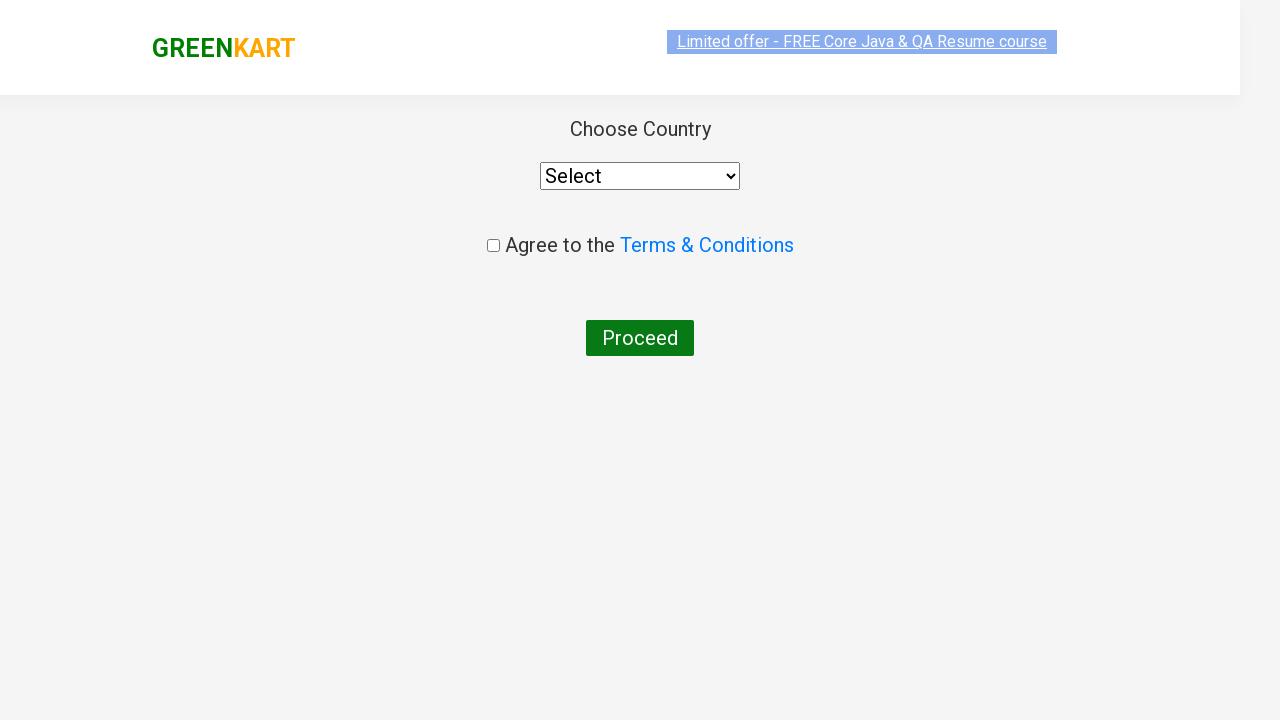